Tests browser navigation commands by navigating between two pages and using back/forward browser buttons

Starting URL: https://testautomationpractice.blogspot.com/

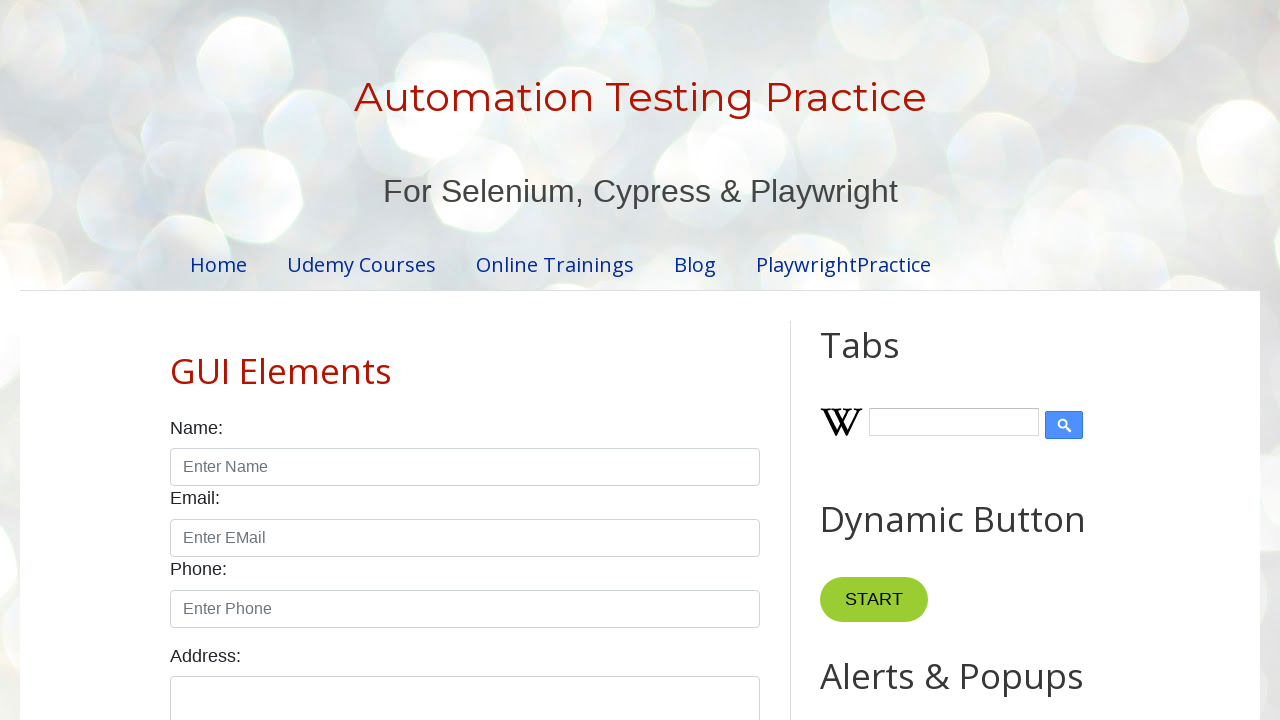

Navigated to YouTube video
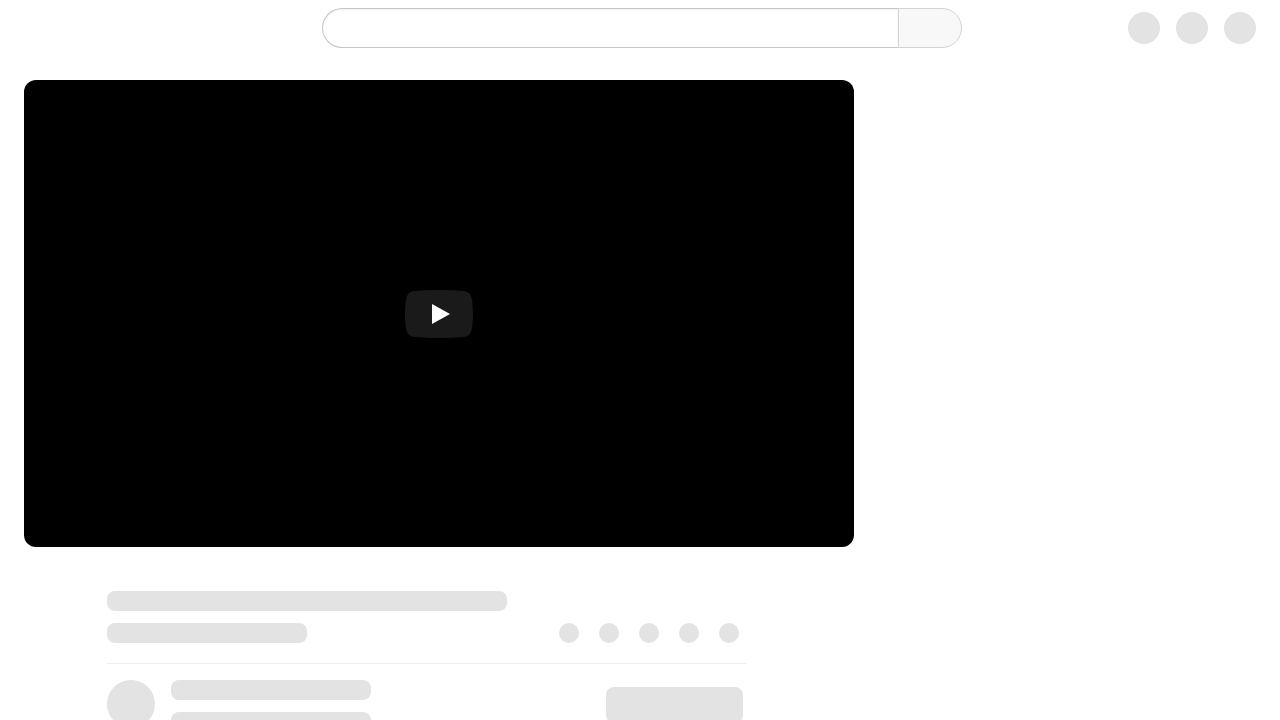

Navigated back to blog using browser back button
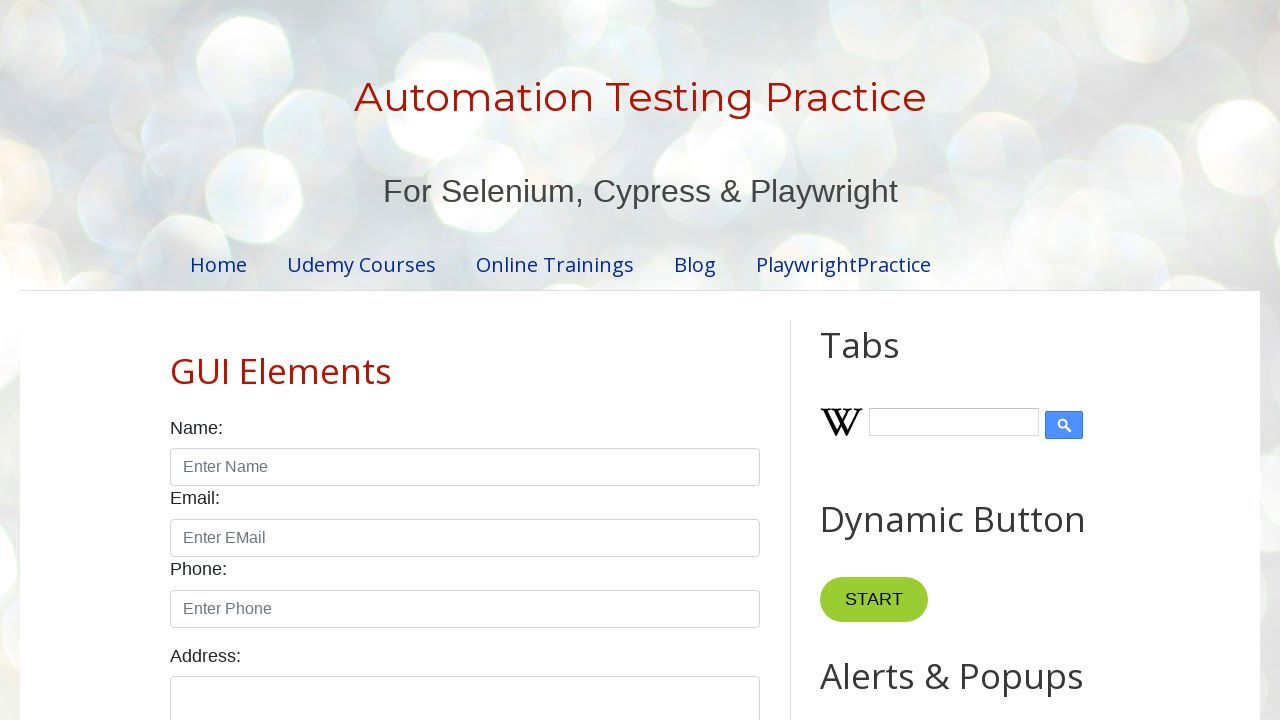

Navigated forward to YouTube video using browser forward button
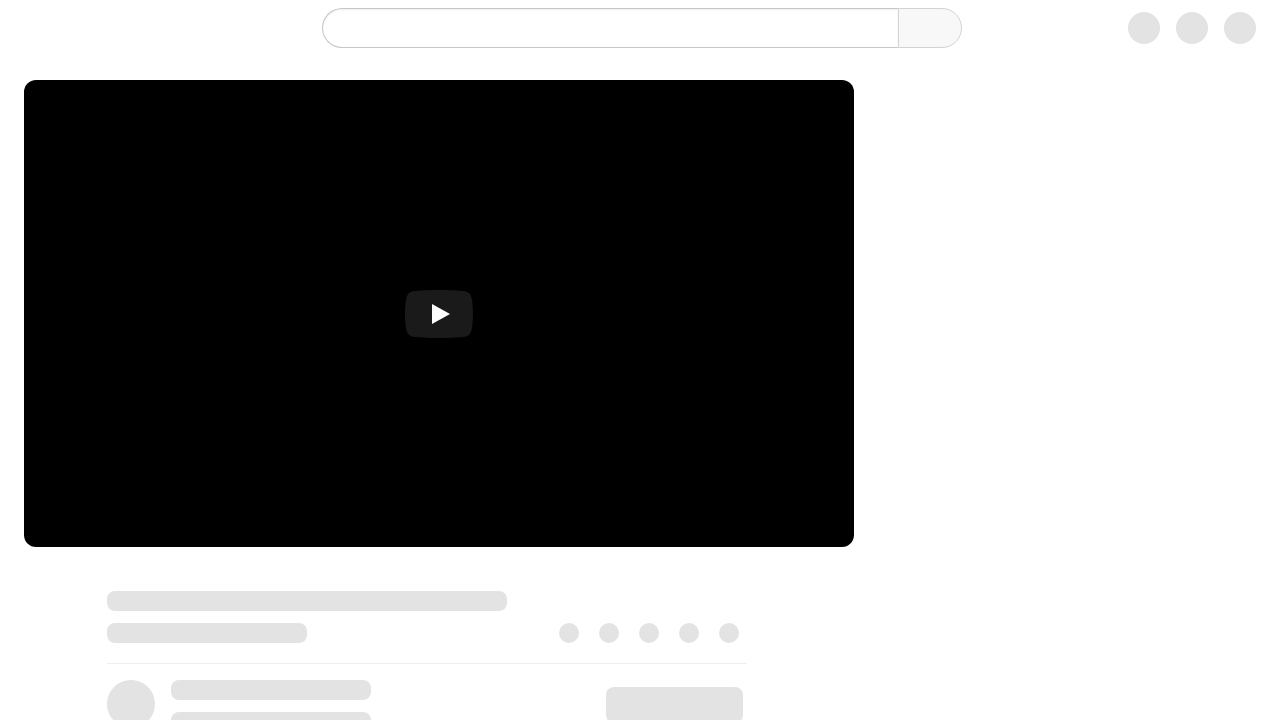

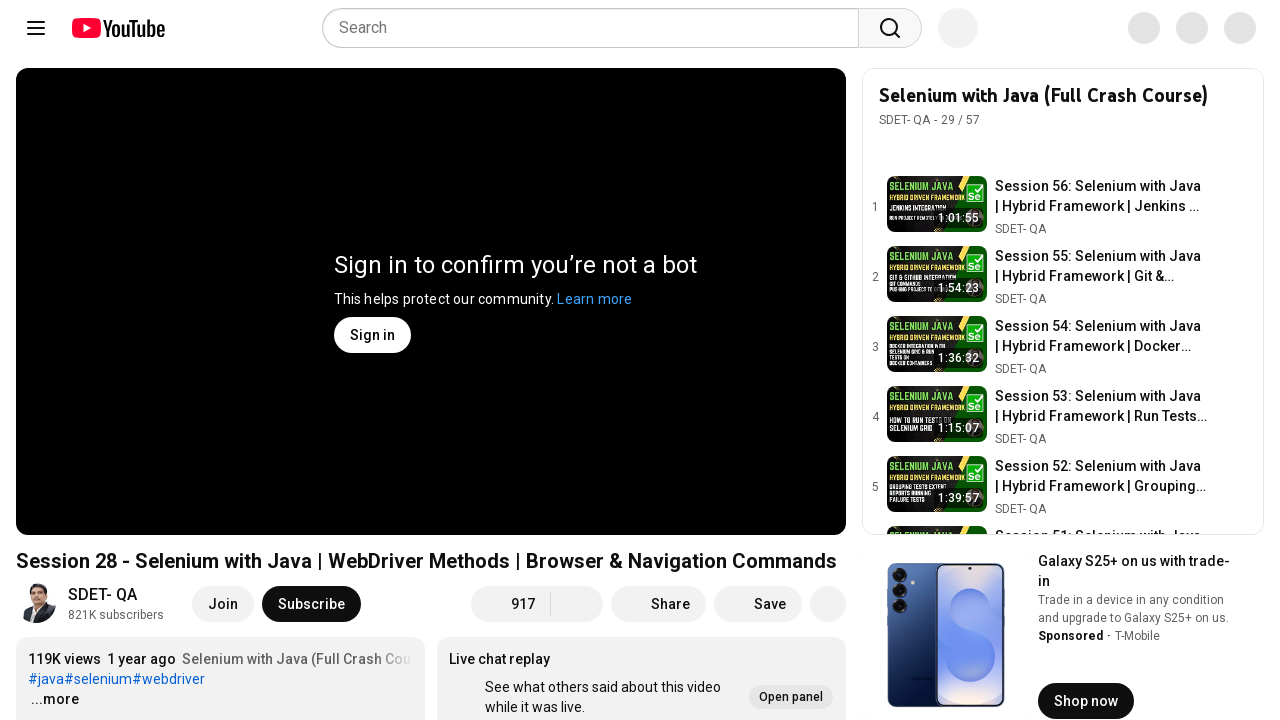